Tests JavaScript alert box functionality by navigating to the "Alert with Textbox" tab and clicking the button to trigger a prompt box dialog.

Starting URL: https://demo.automationtesting.in/Alerts.html

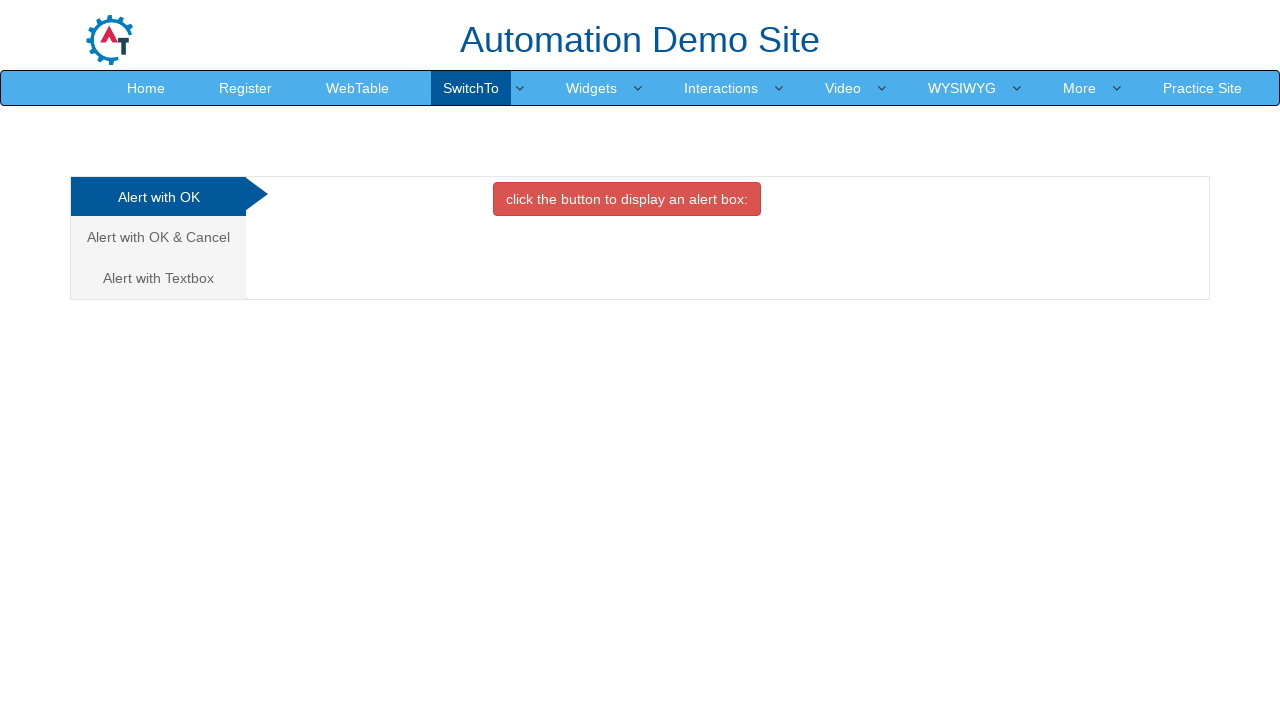

Navigated to Alerts demo page
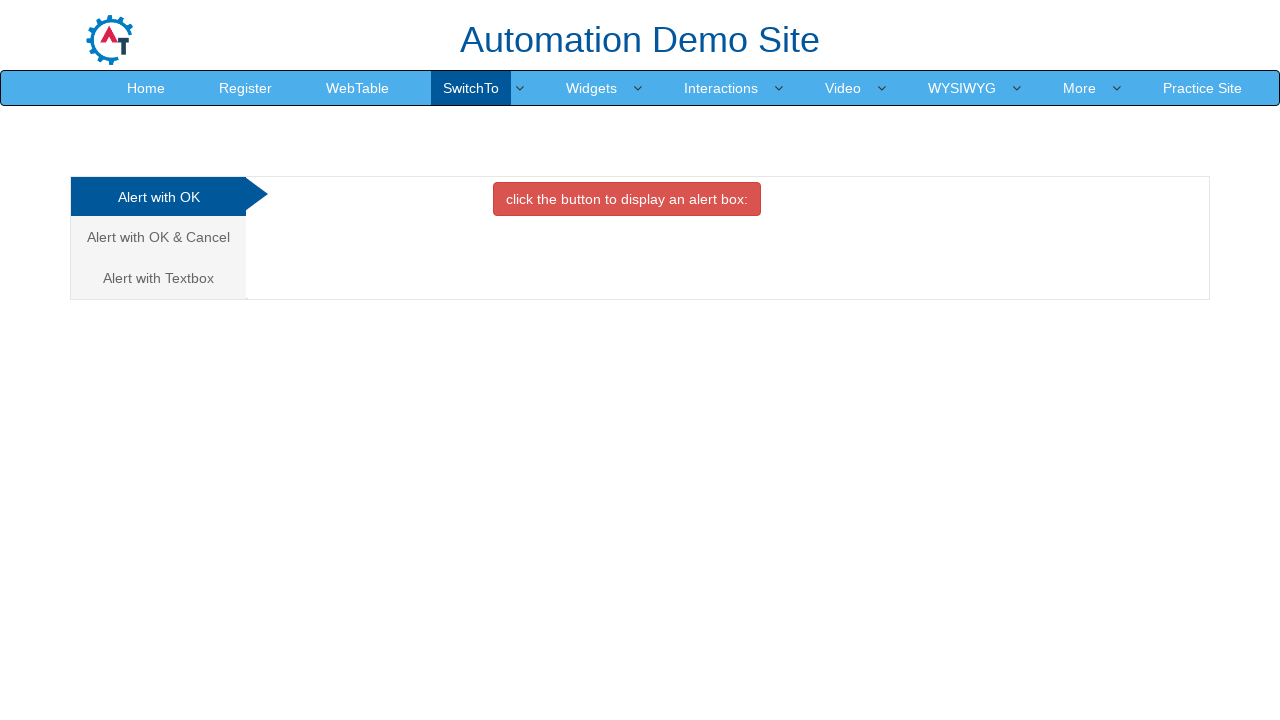

Clicked on 'Alert with Textbox' tab at (158, 278) on xpath=//a[contains(text(),'Alert with Textbox')]
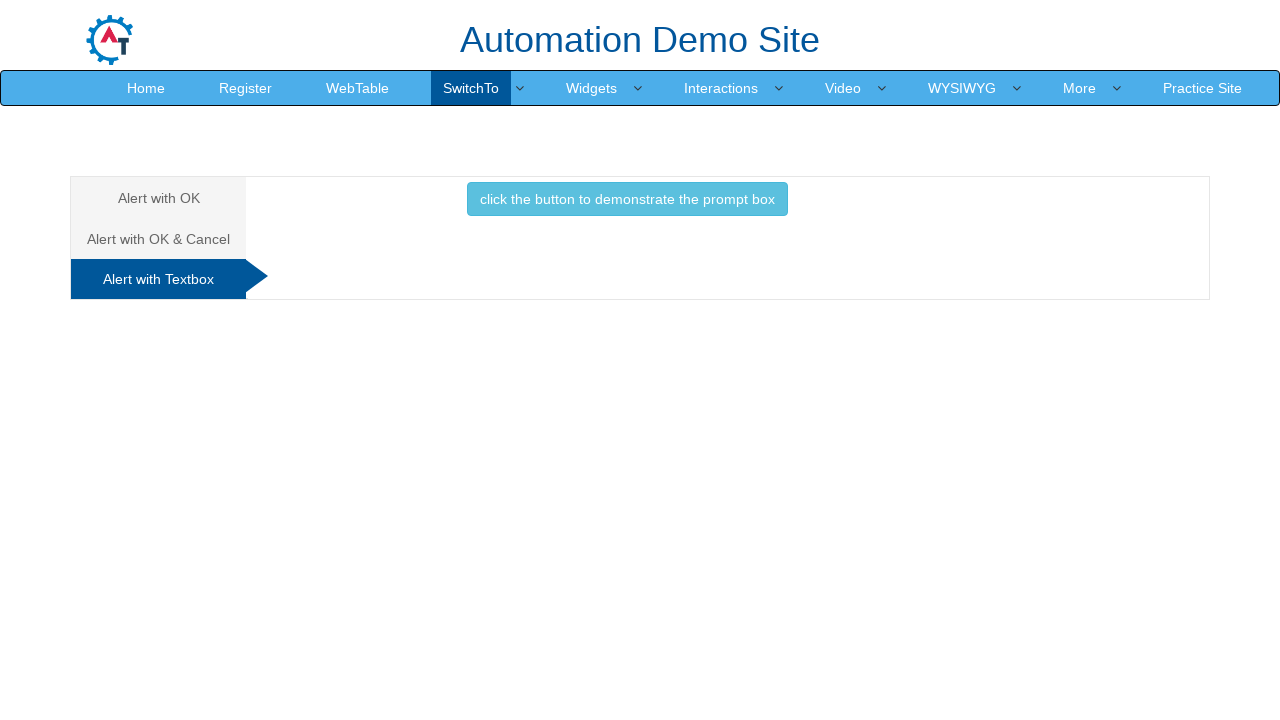

Set up dialog handler to accept prompts with 'Sample input text'
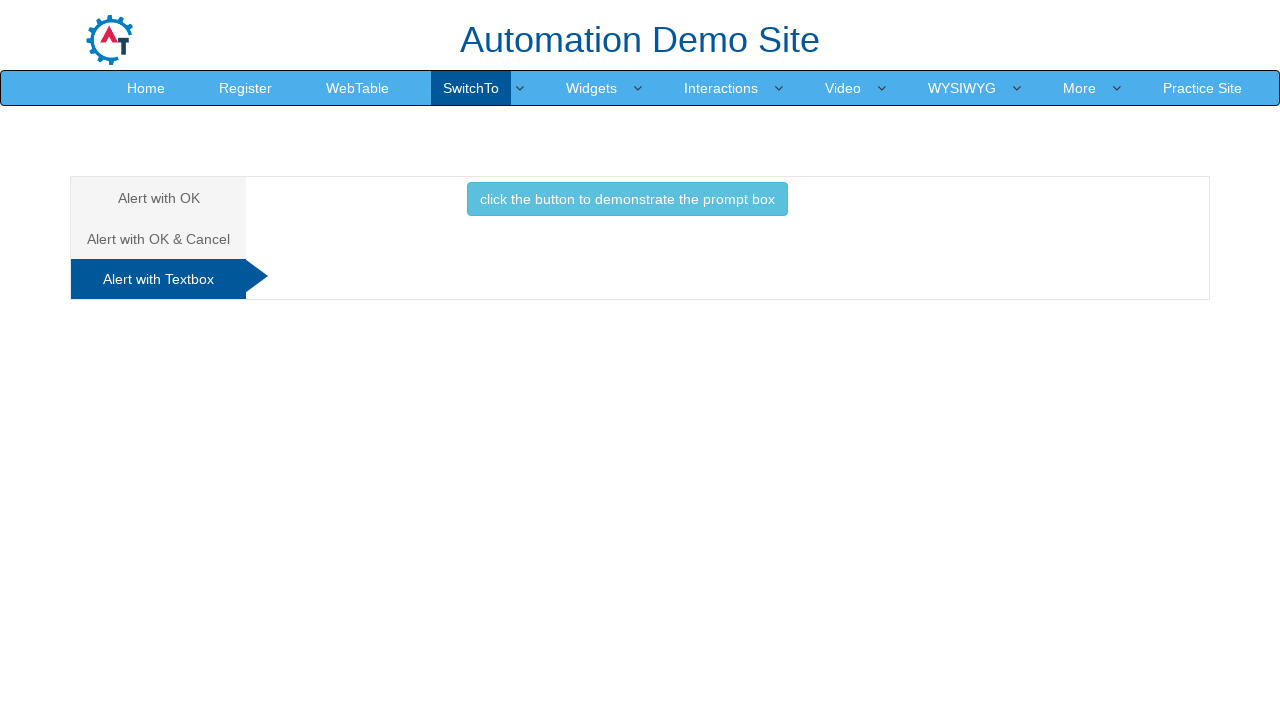

Clicked button to trigger prompt box dialog at (627, 199) on xpath=//button[contains(text(),'click the button to demonstrate the prompt box')
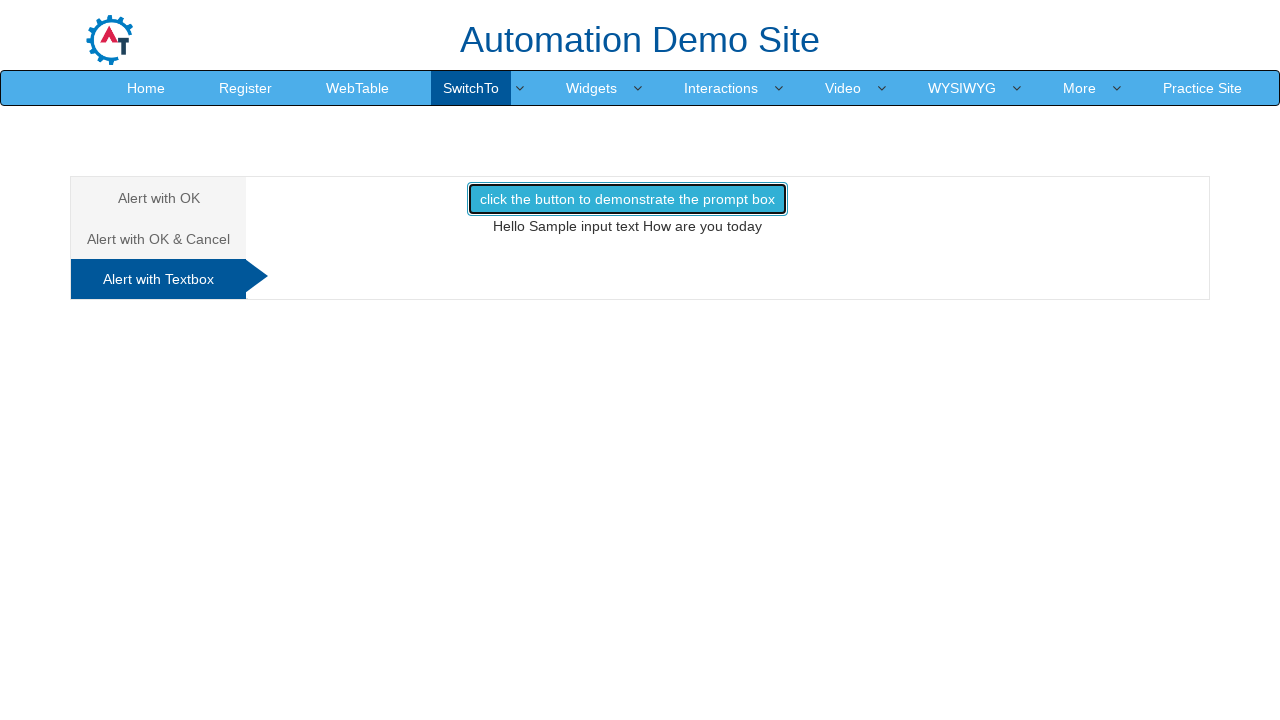

Waited for dialog interaction to complete
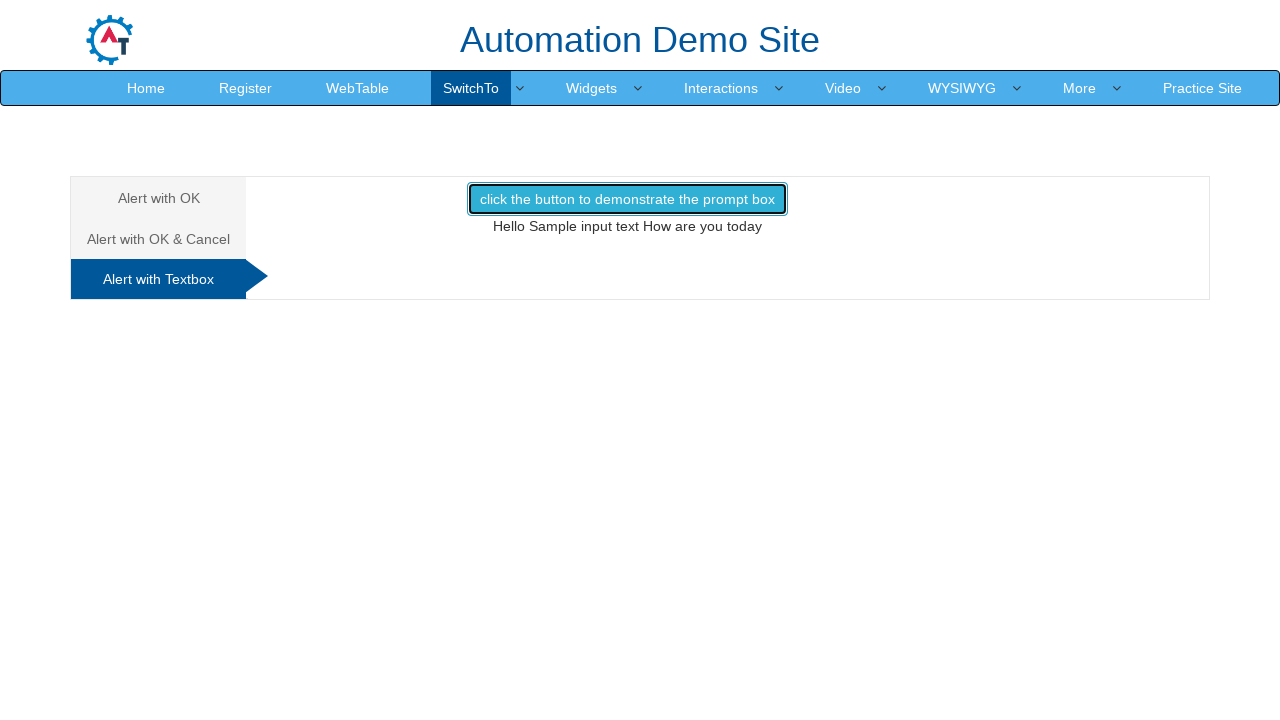

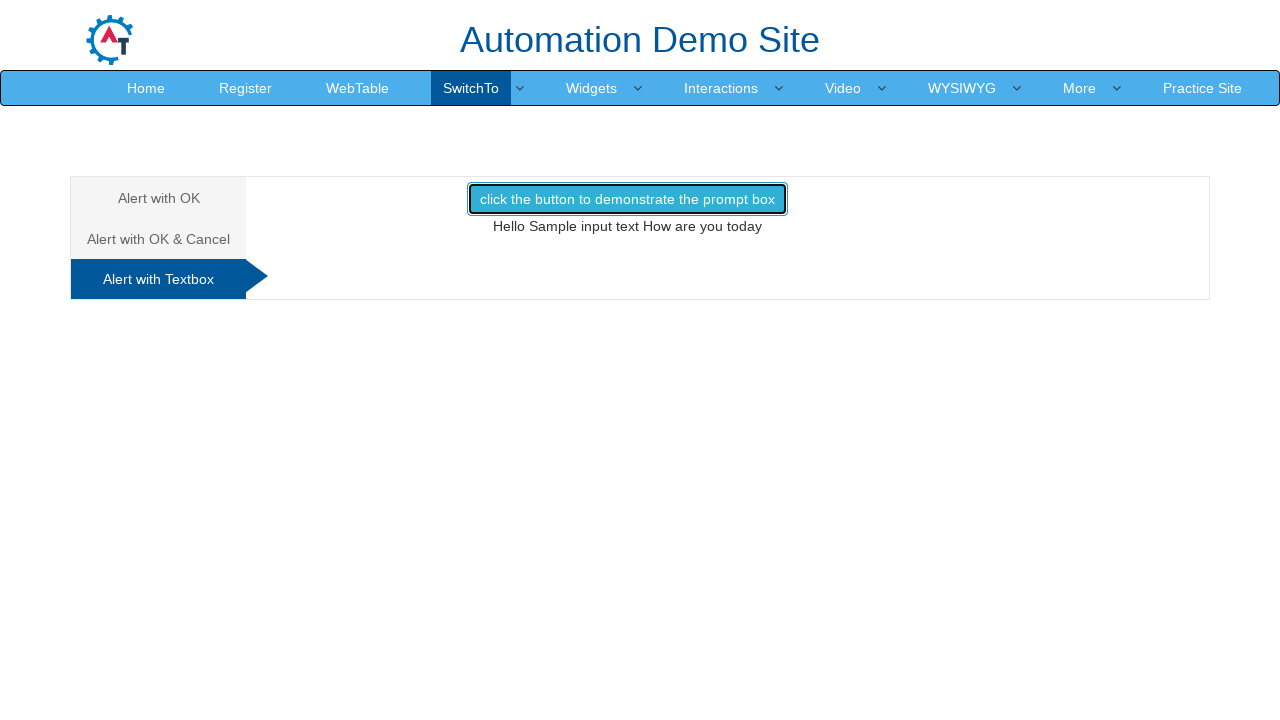